Navigates to a LifeSim game website, clicks on a "Light LifeSim" button to launch the game, and waits for the game interface to load.

Starting URL: https://its-life-world.vercel.app

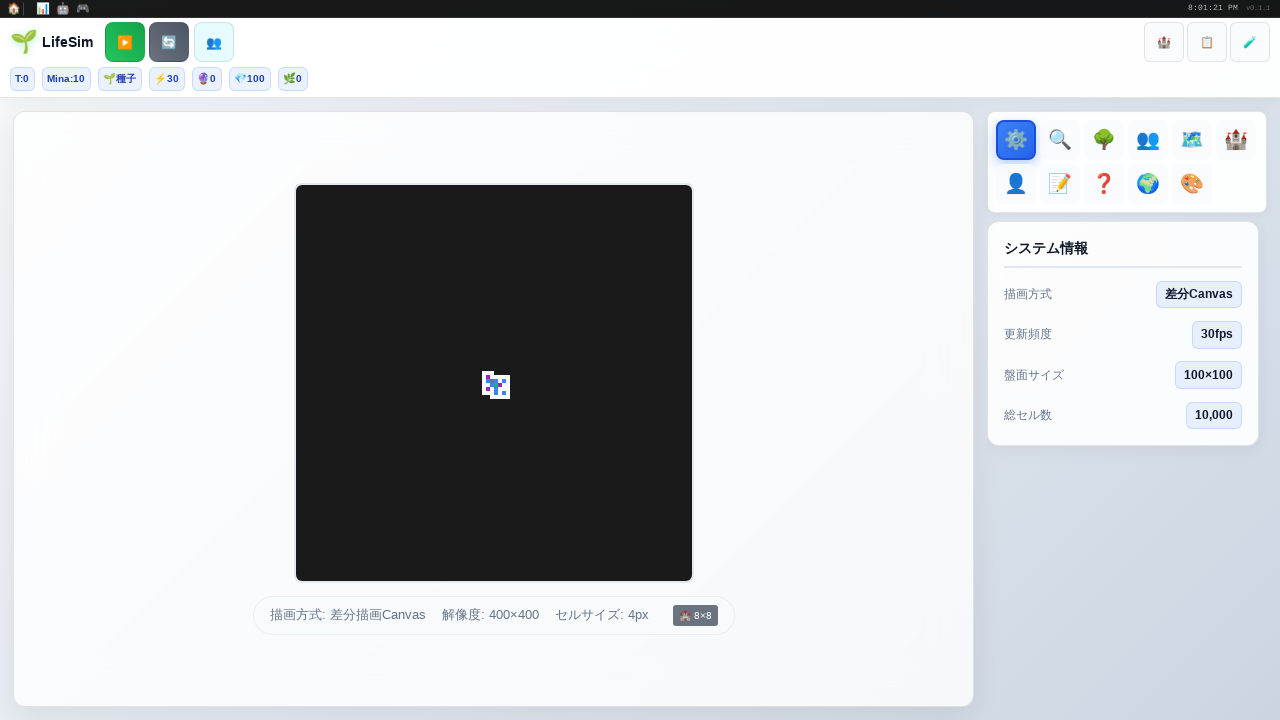

Navigated to LifeSim game website and waited for network idle
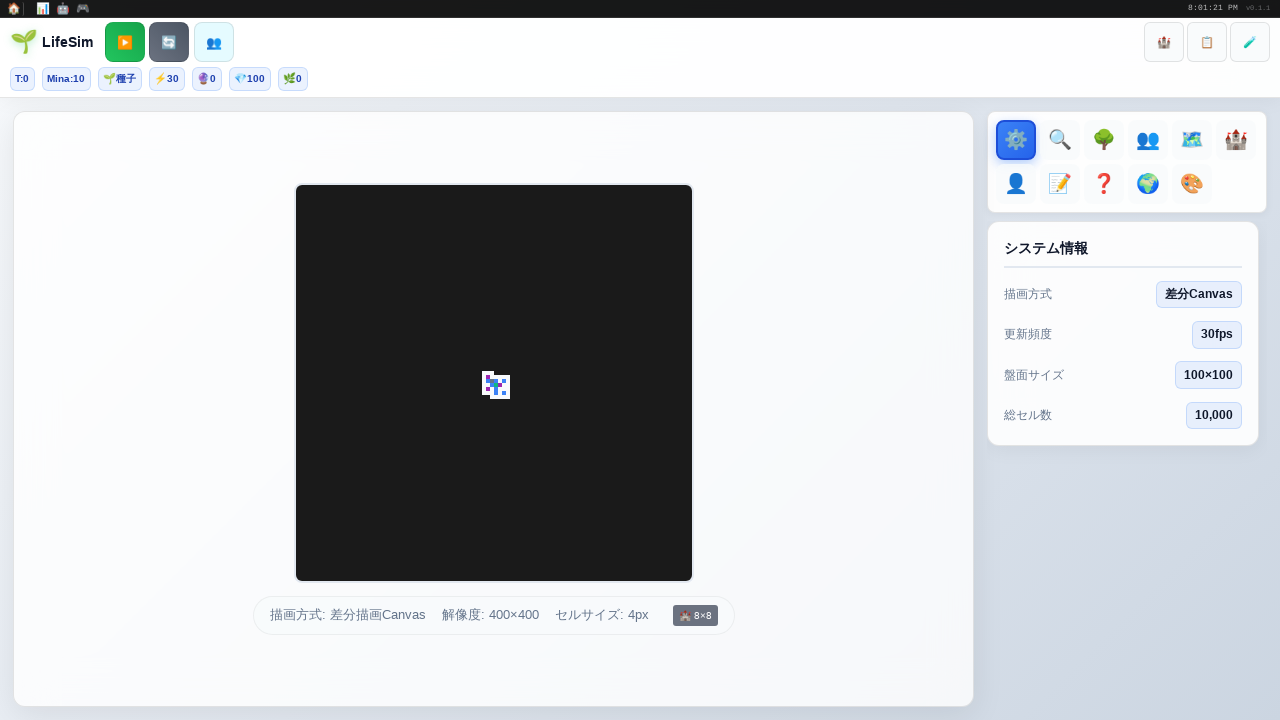

Located the Light LifeSim button
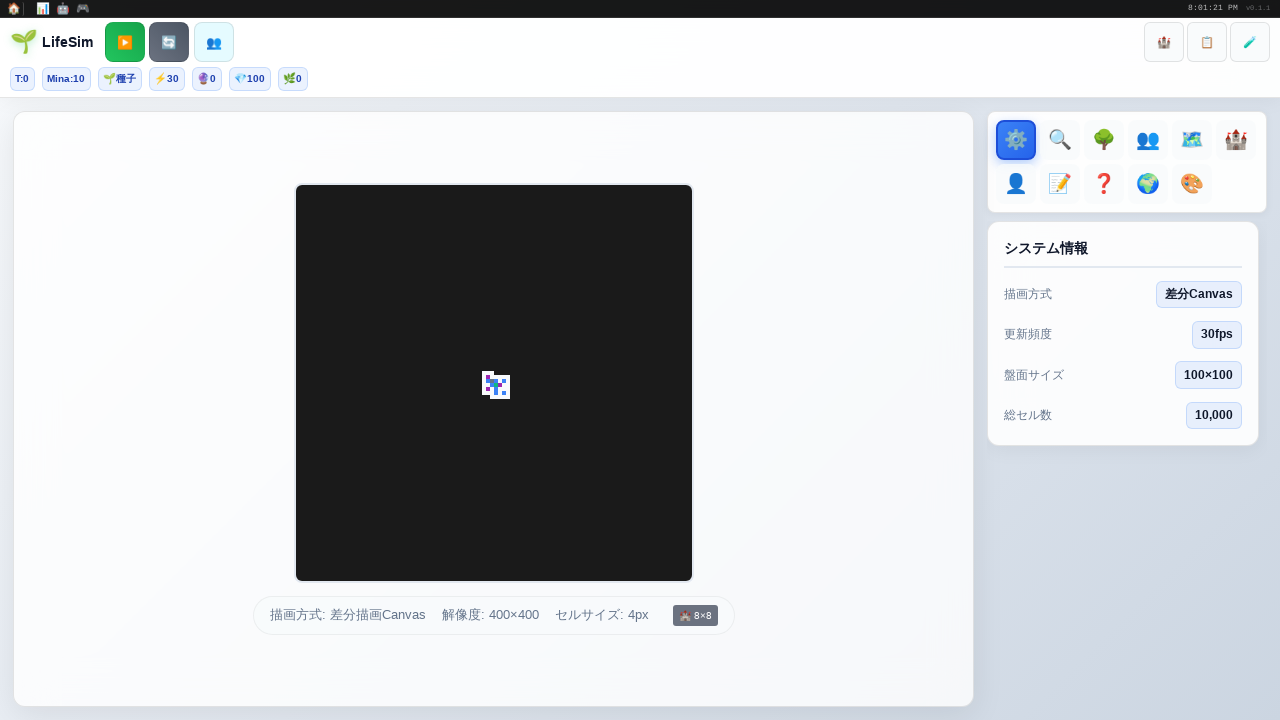

Waited 3 seconds for game initialization
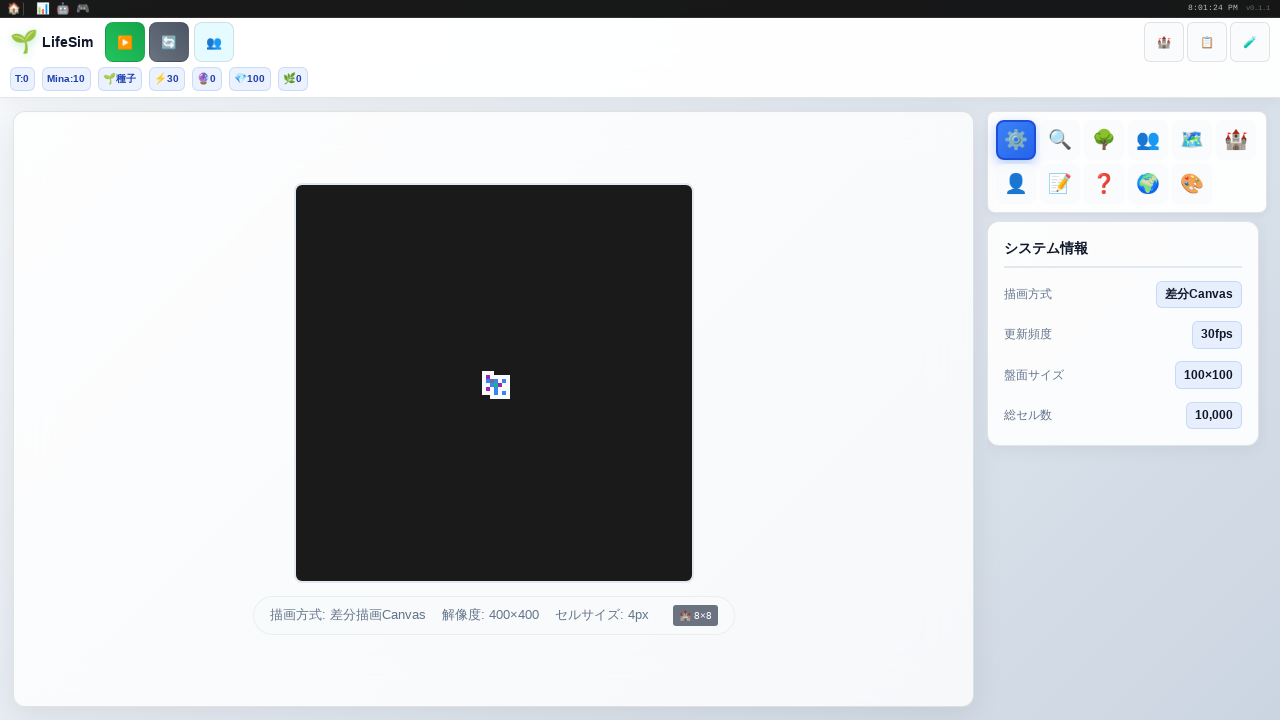

Game interface loaded with canvas or game container elements visible
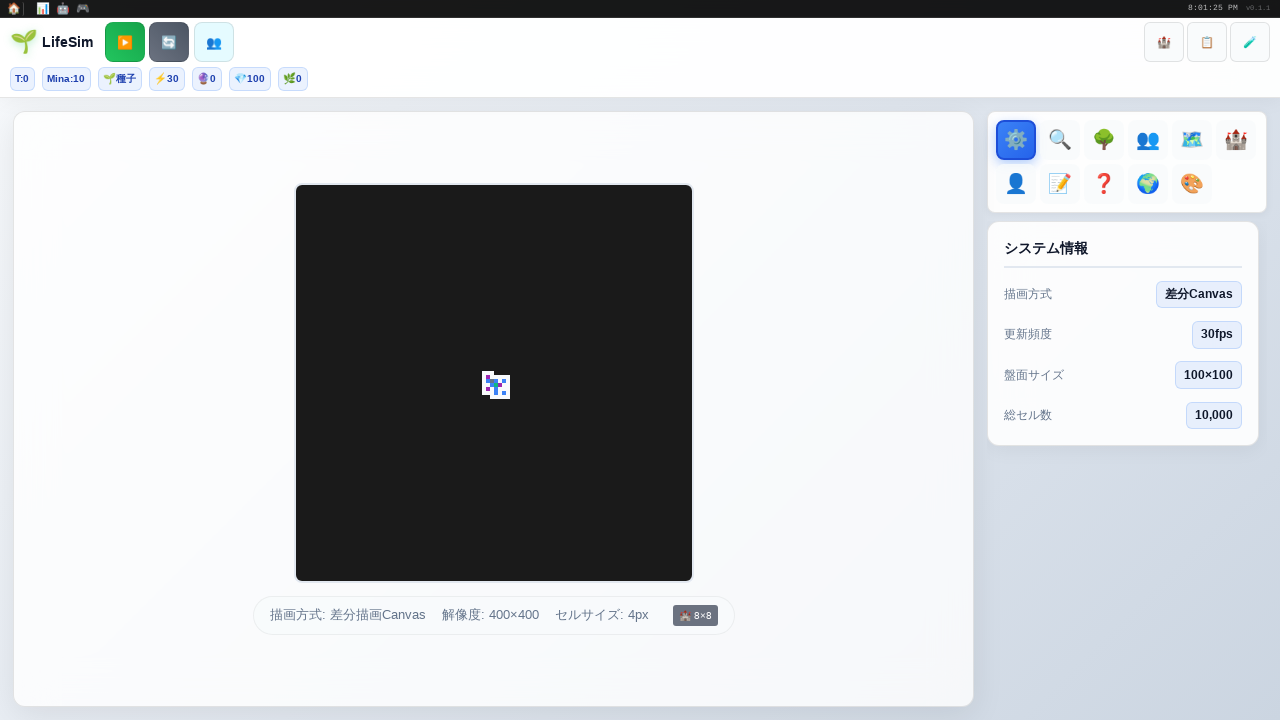

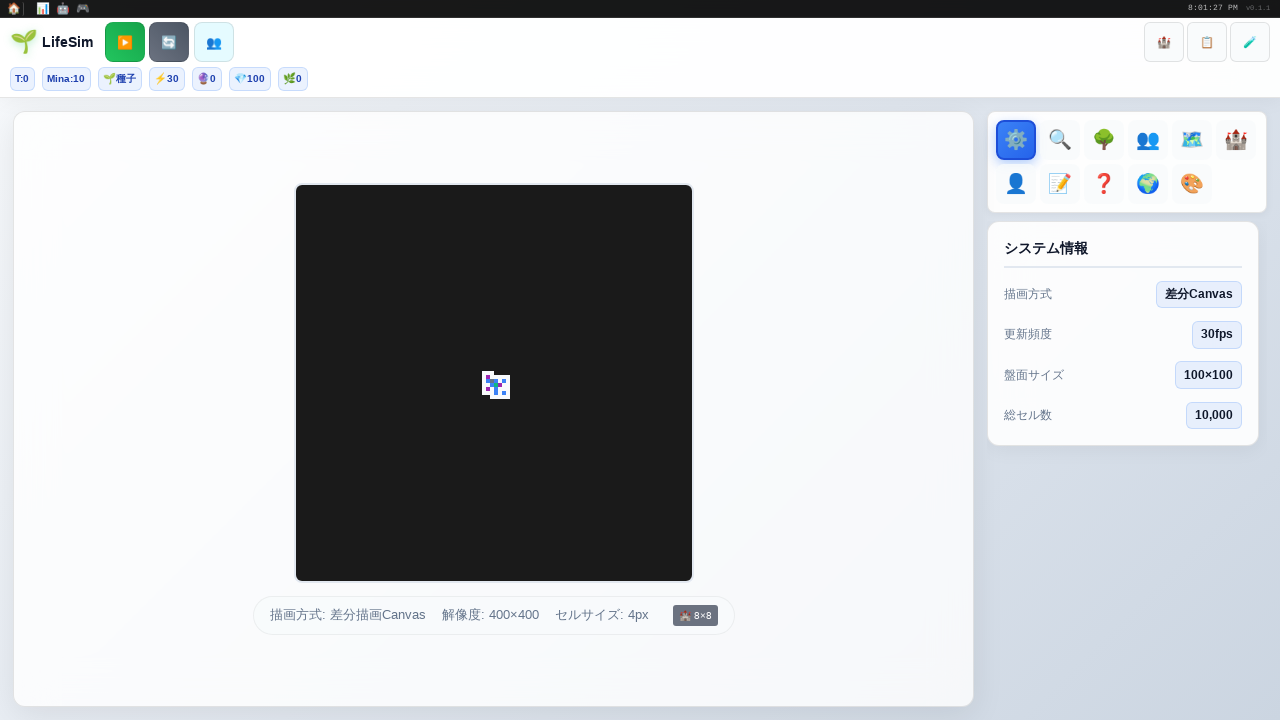